Navigates to the Actimind website and scrolls to the bottom of the page using JavaScript execution.

Starting URL: https://www.actimind.com/

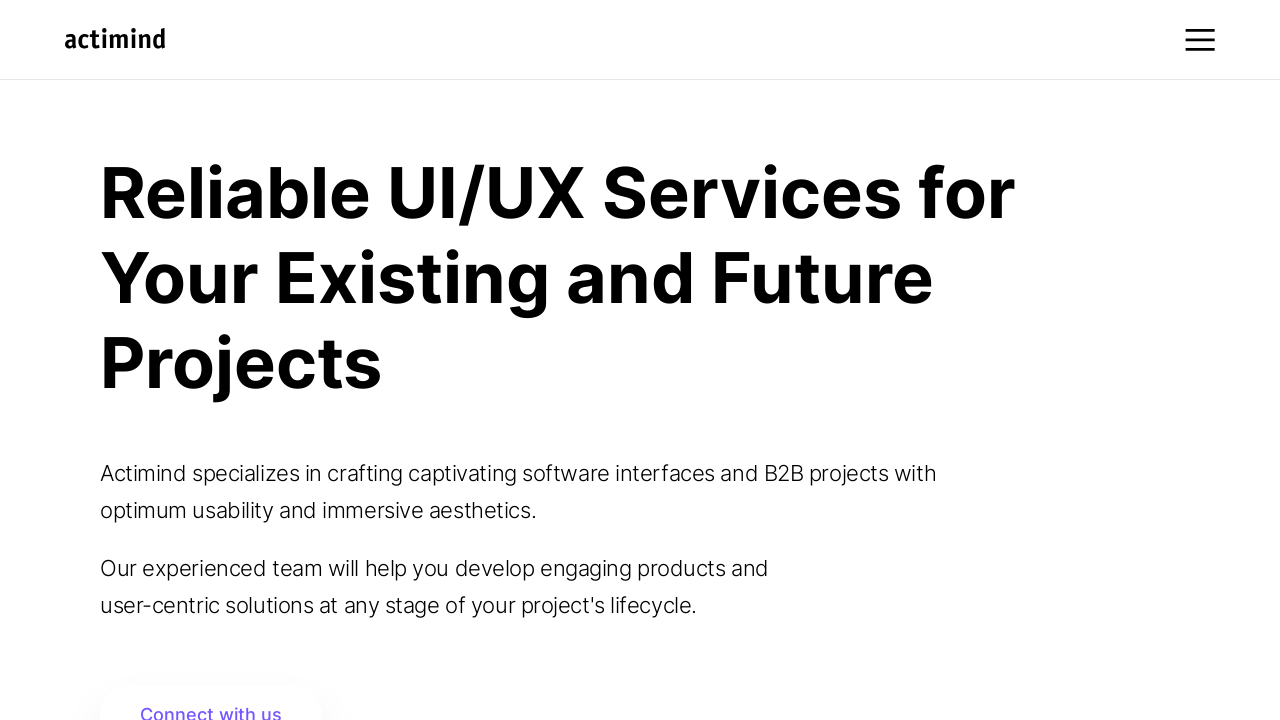

Navigated to Actimind website
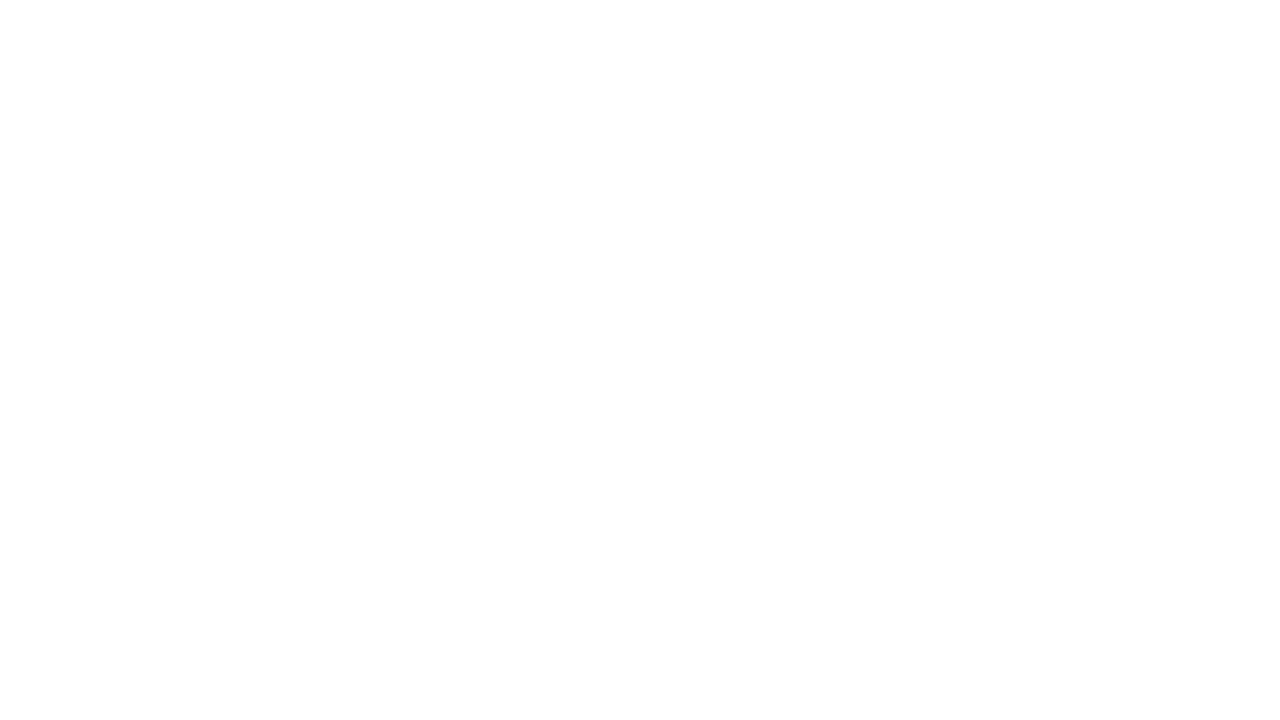

Scrolled to the bottom of the page using JavaScript
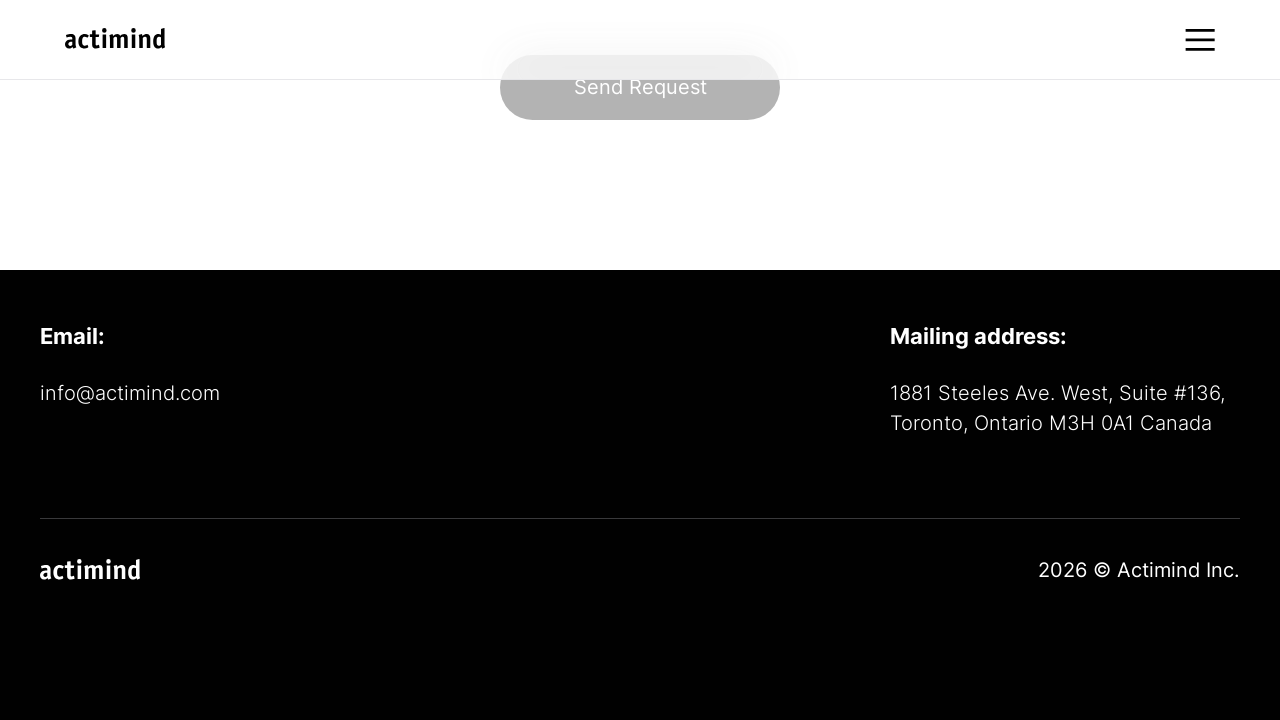

Waited 2 seconds for lazy-loaded content to appear
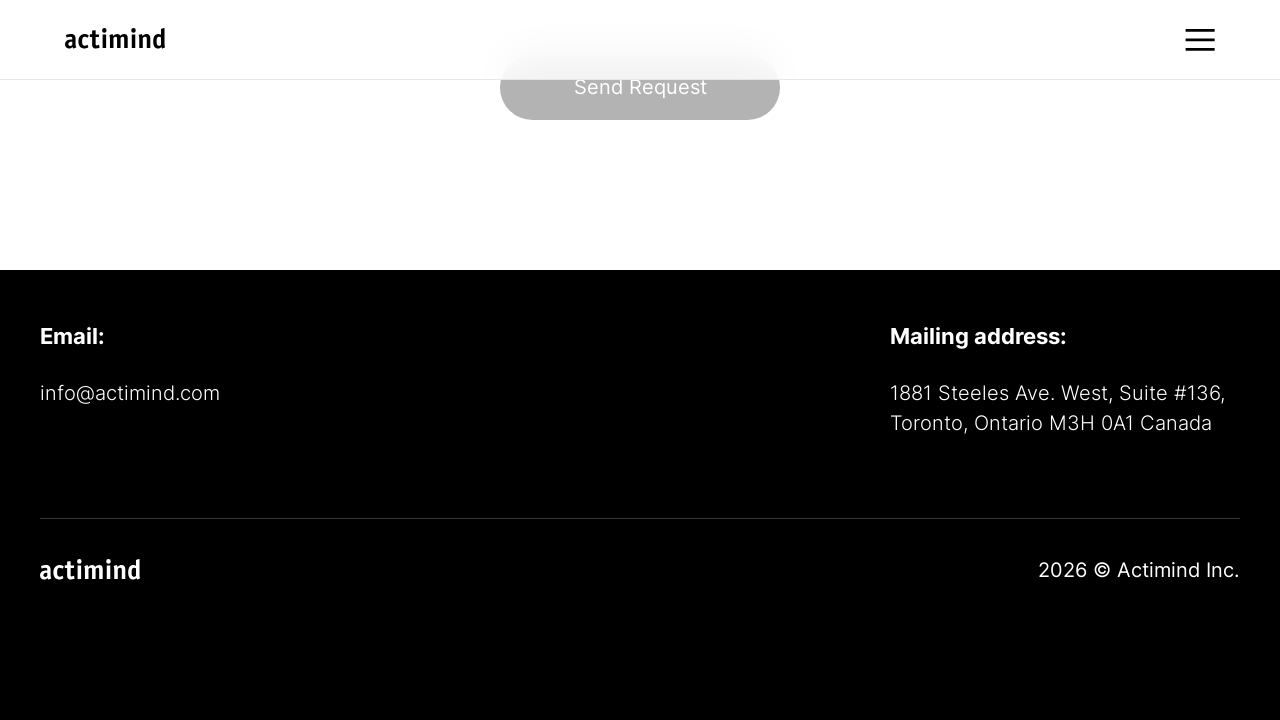

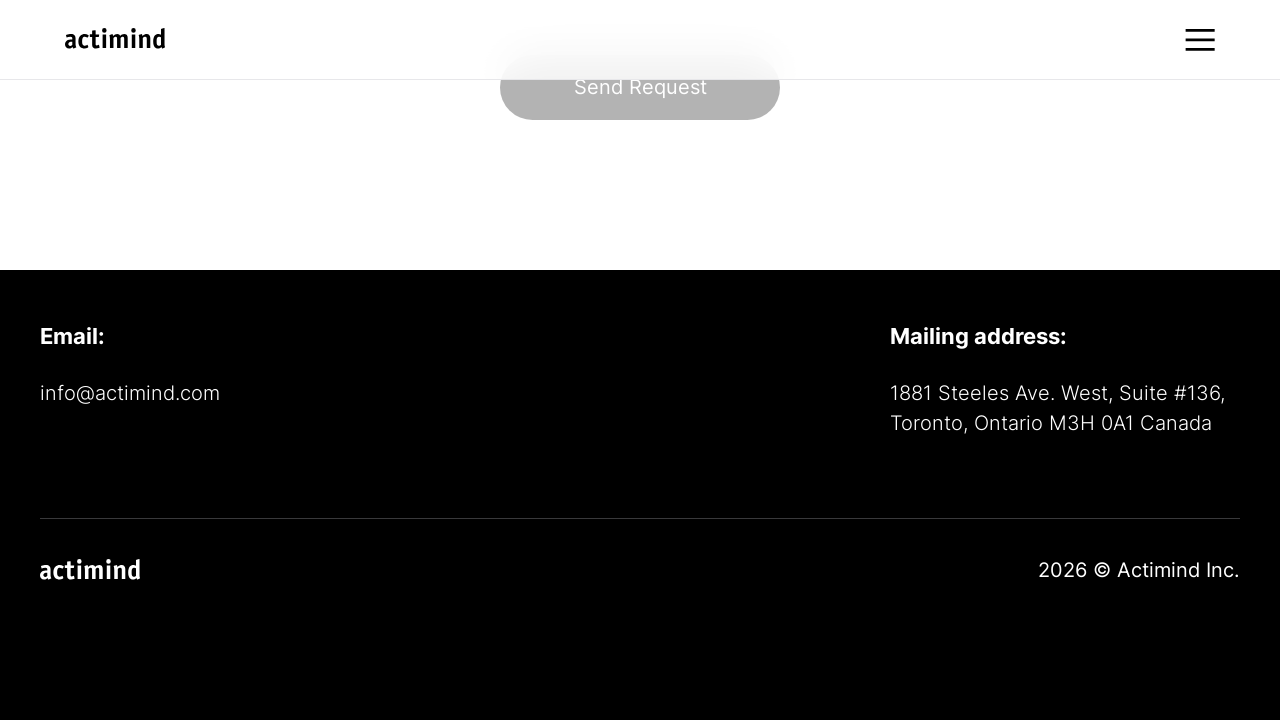